Tests mouse scroll functionality by scrolling down the page

Starting URL: https://play1.automationcamp.ir/mouse_events.html

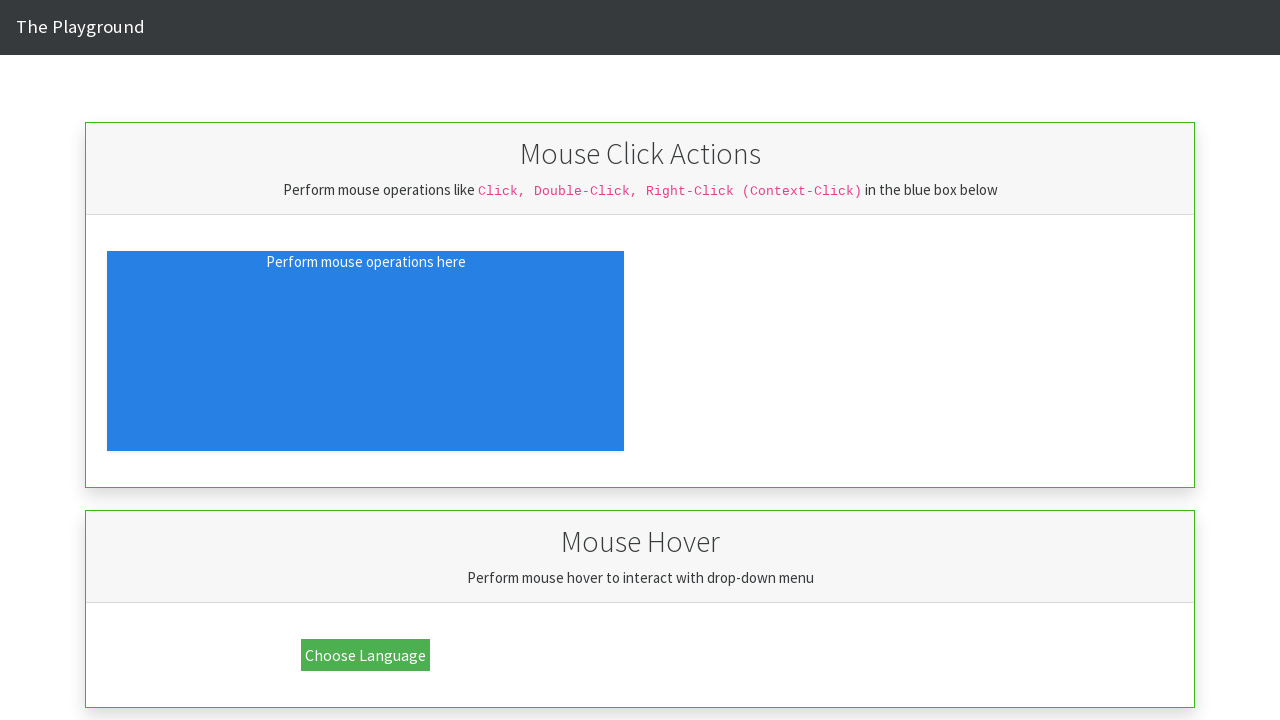

Navigated to mouse events test page
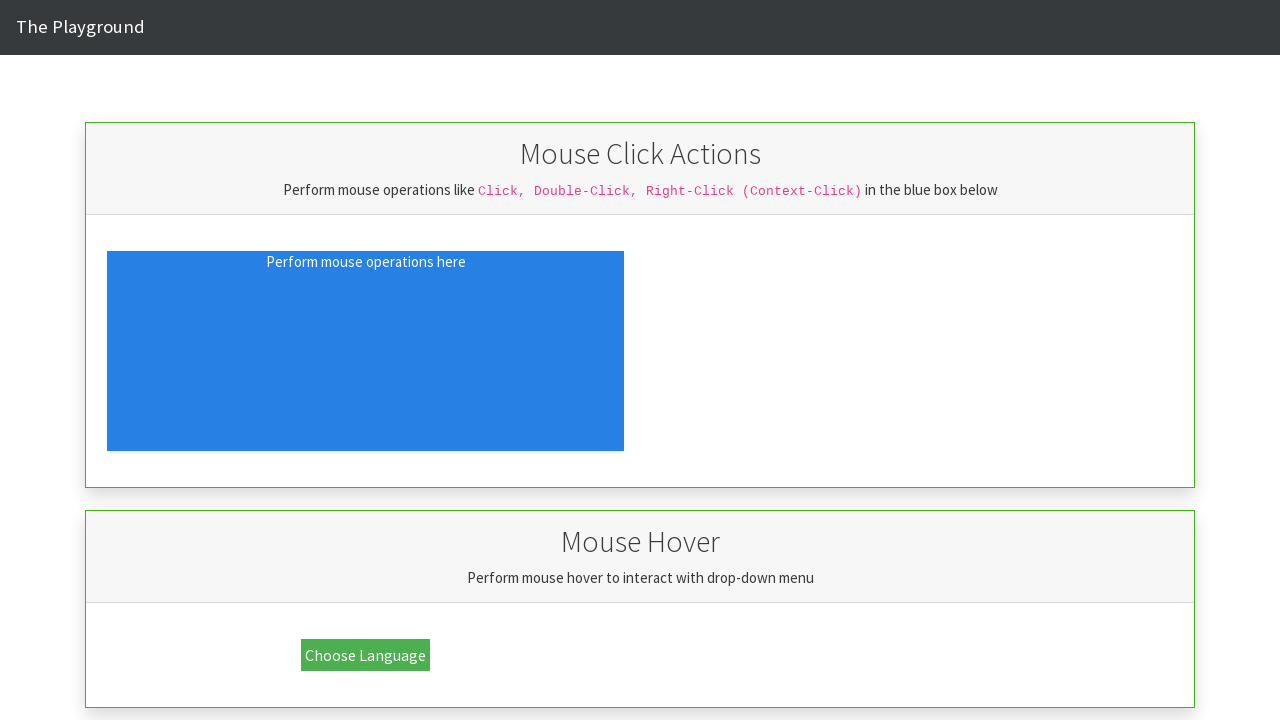

Scrolled down the page using mouse wheel
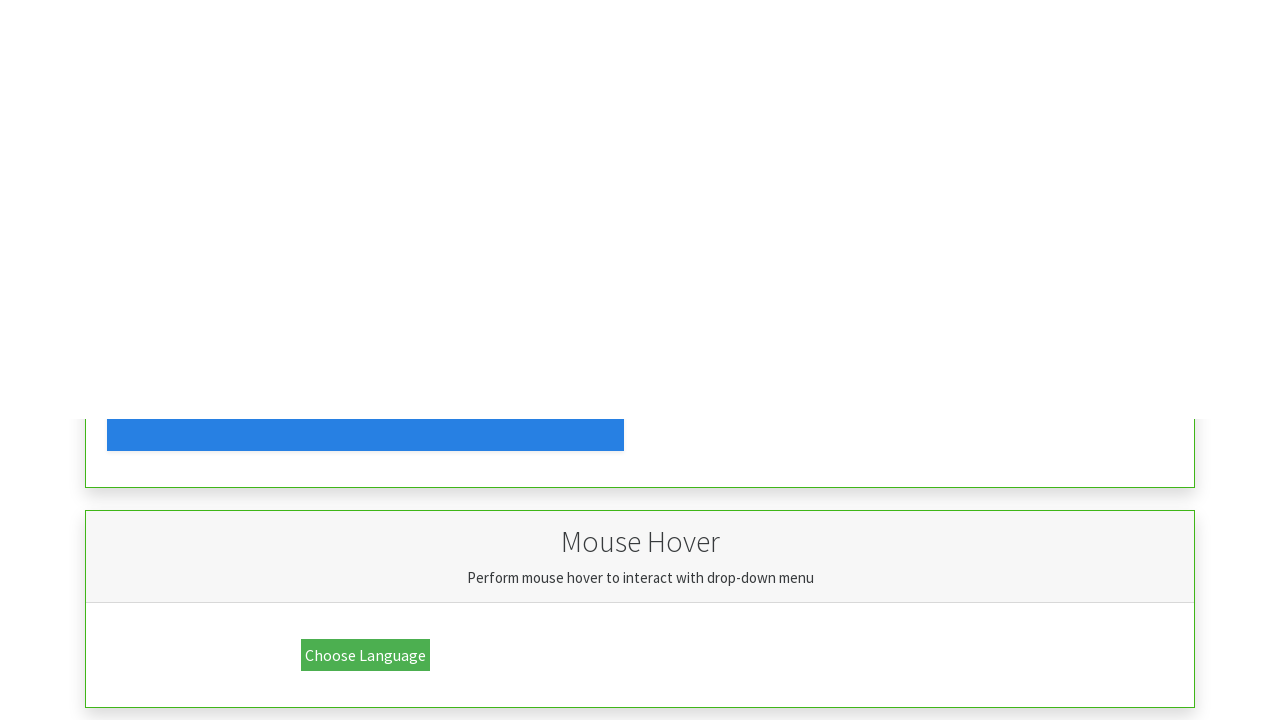

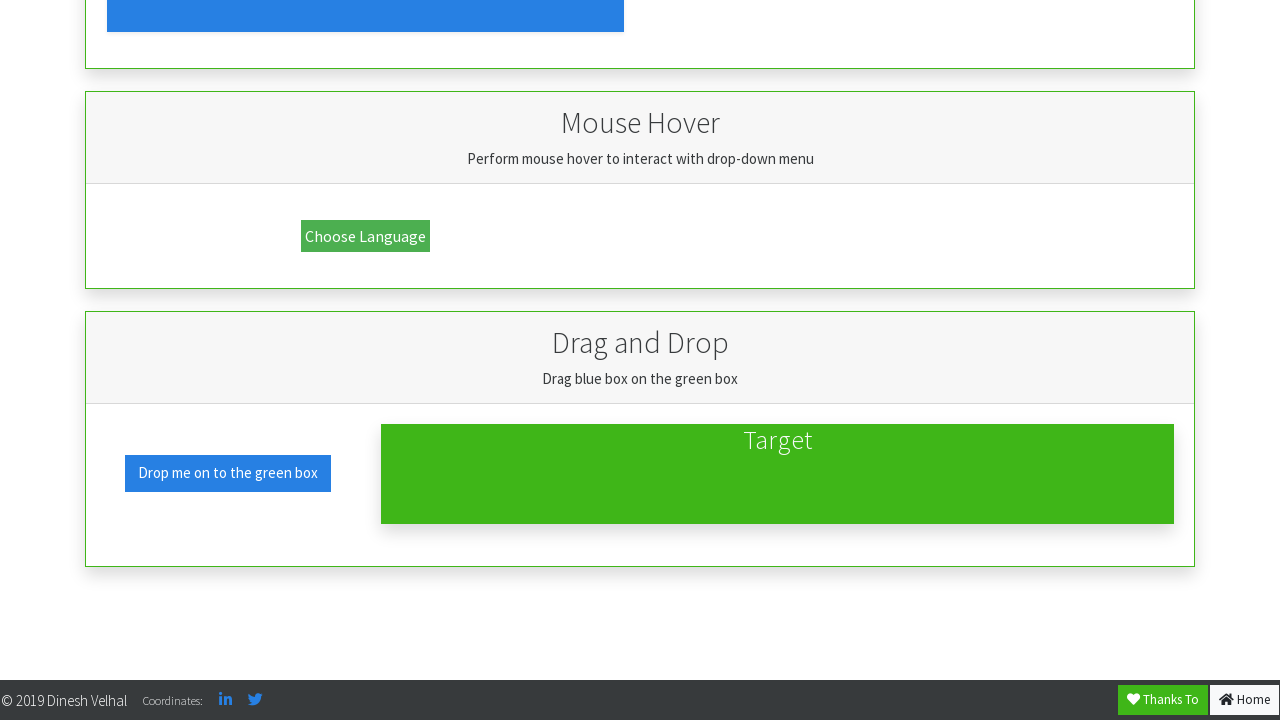